Tests the Automation Exercise website by verifying links exist on the homepage, clicking on the Products link, and checking that the special offer element is visible on the products page.

Starting URL: https://www.automationexercise.com/

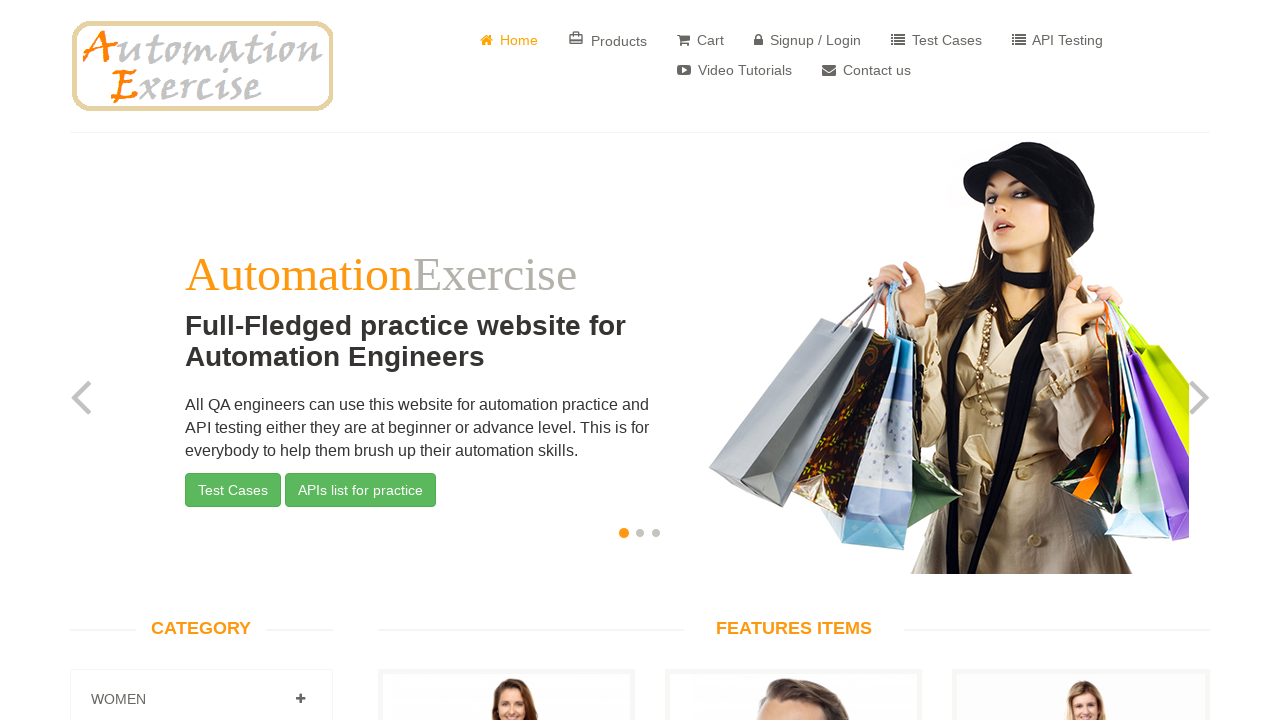

Waited for links to load on homepage
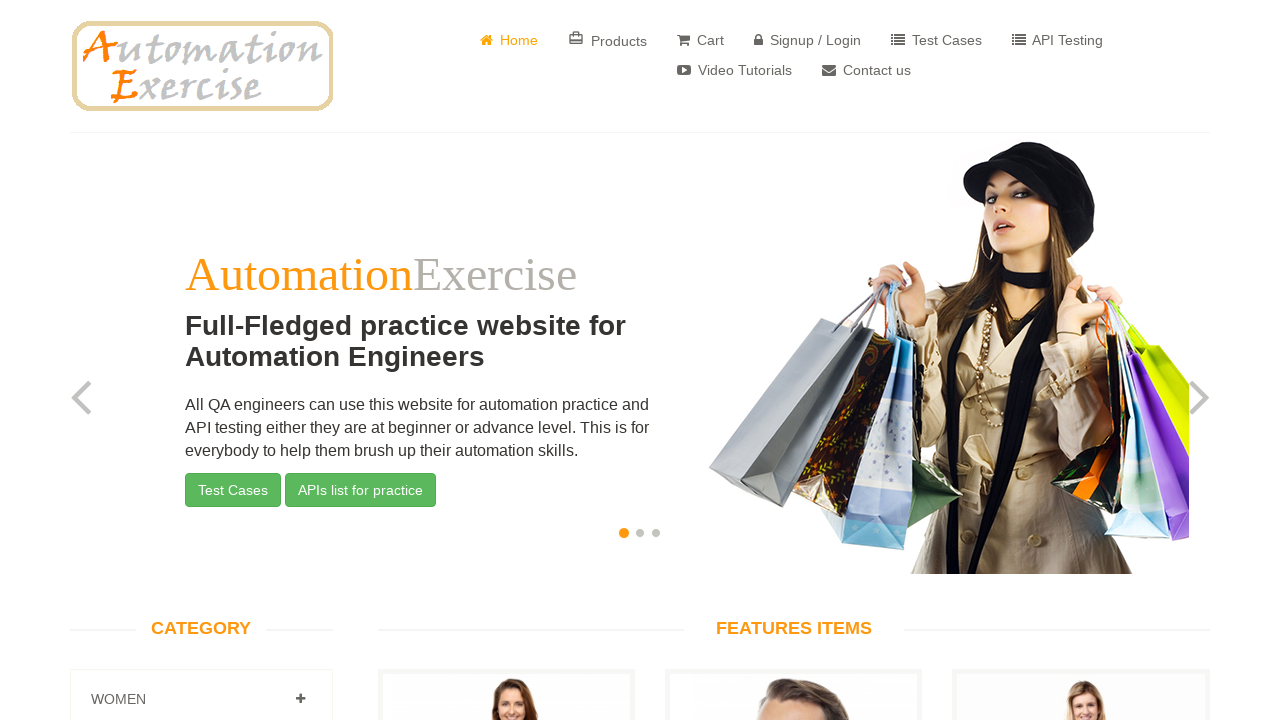

Clicked on Products link at (608, 40) on a:has-text('Products')
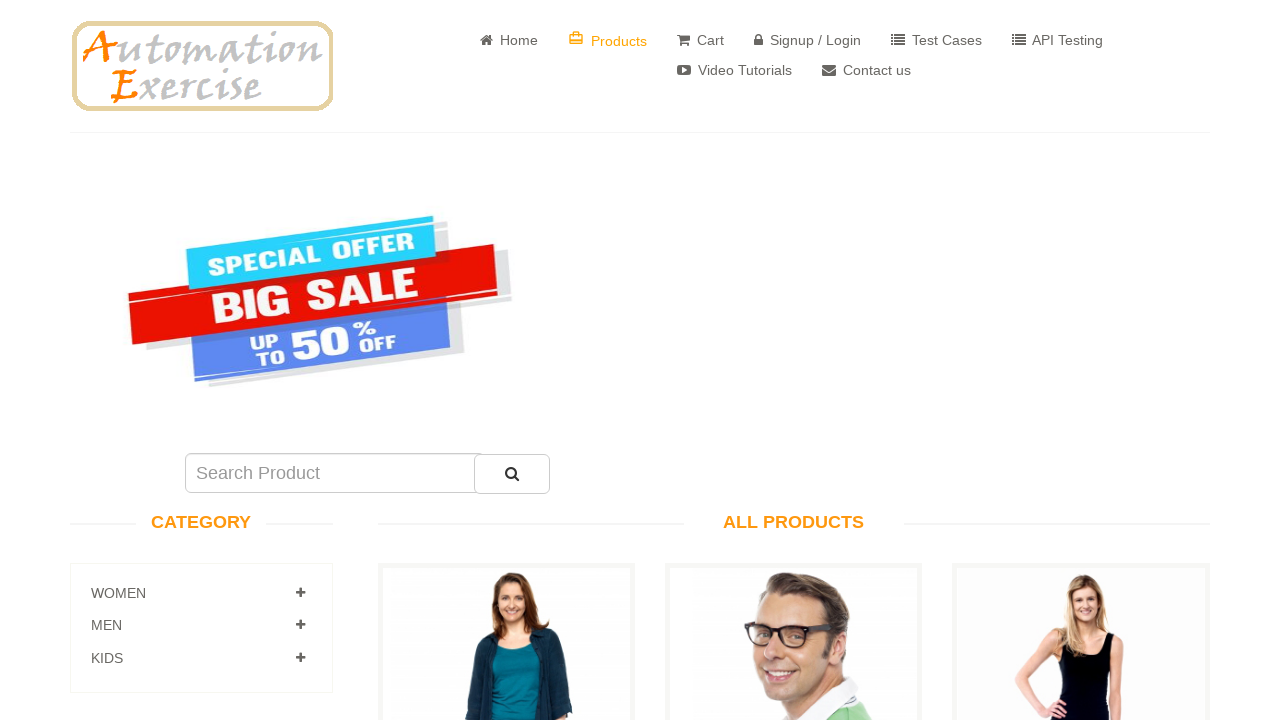

Special offer element (#sale_image) is visible on products page
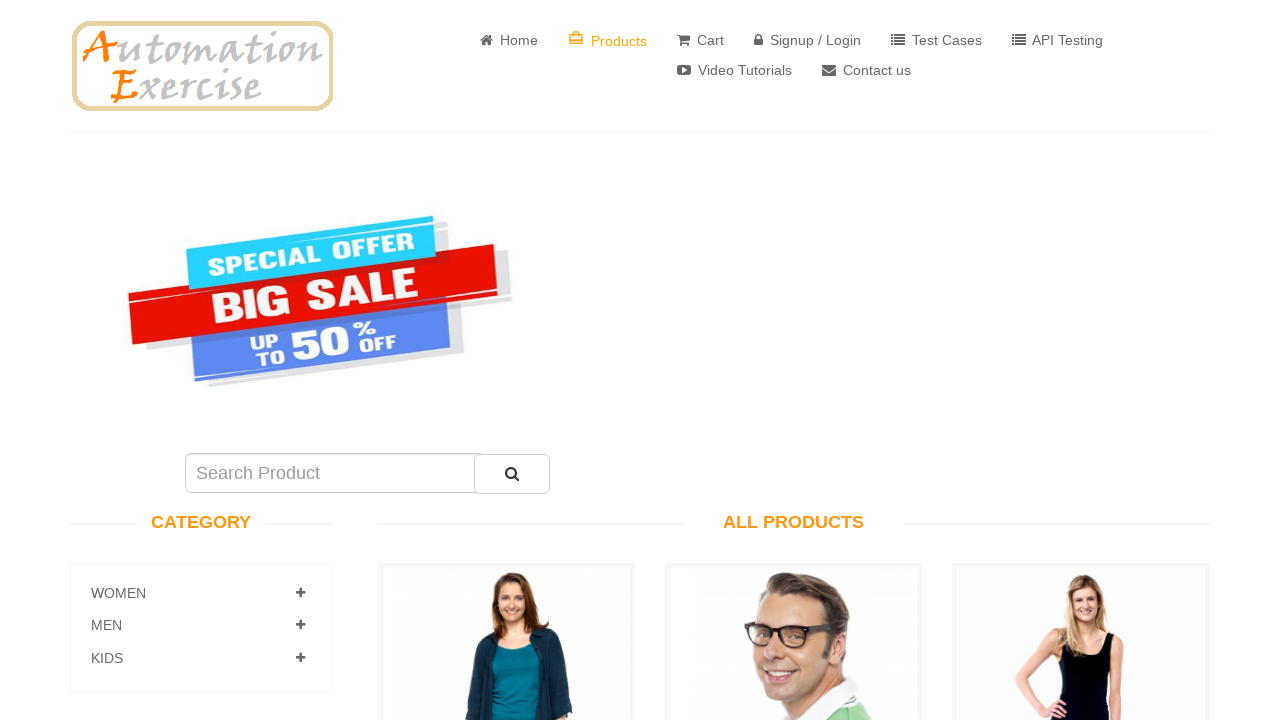

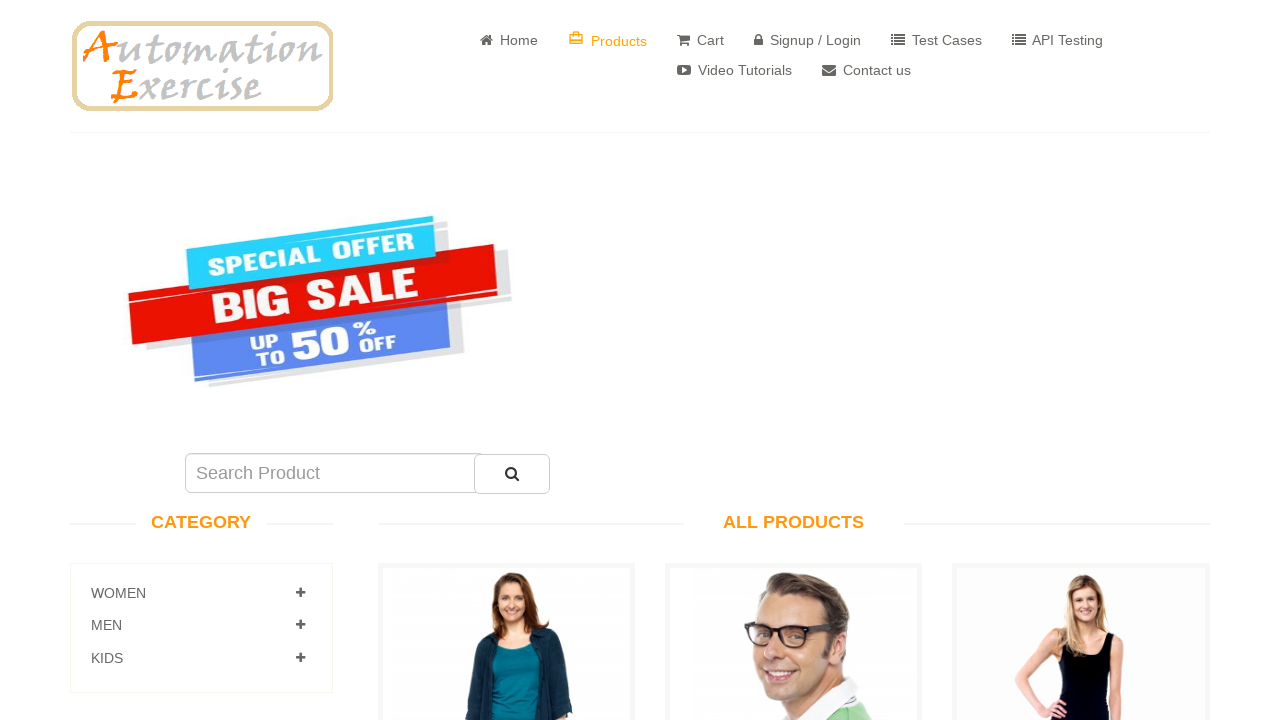